Tests retrieving title from table based on salary value

Starting URL: https://ultimateqa.com/simple-html-elements-for-automation/

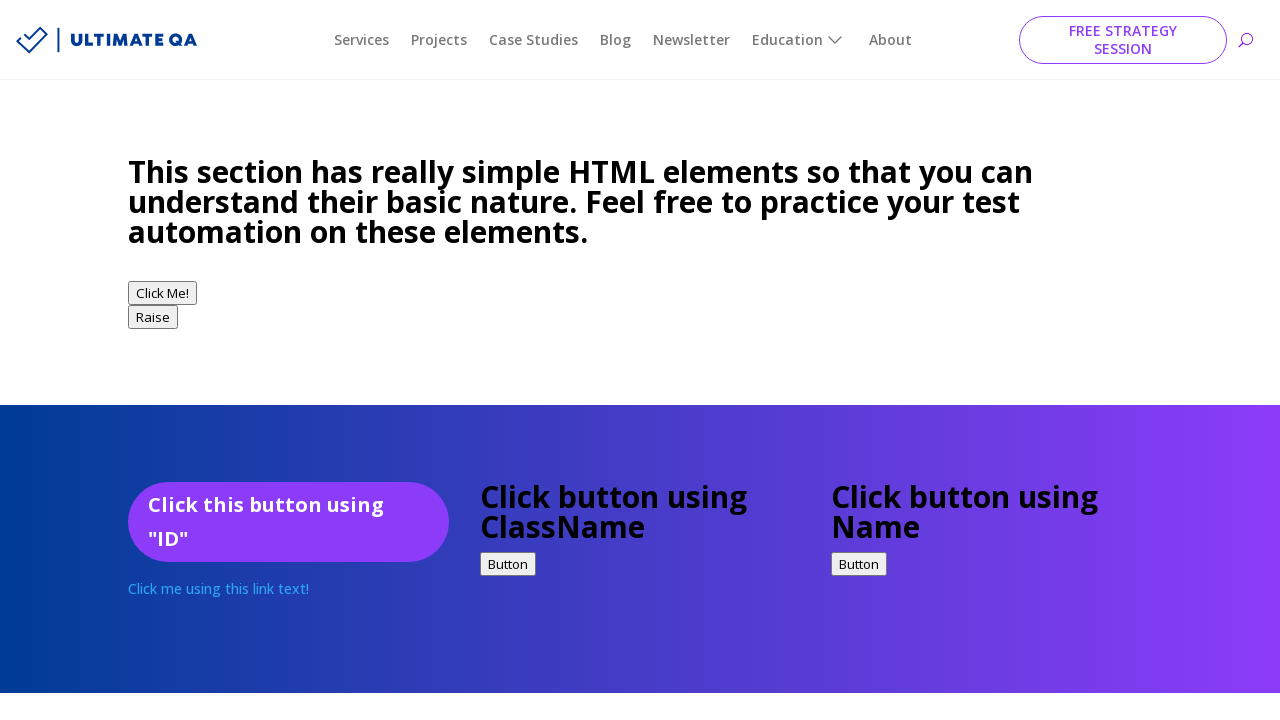

Scrolled to table section with 'unique' heading
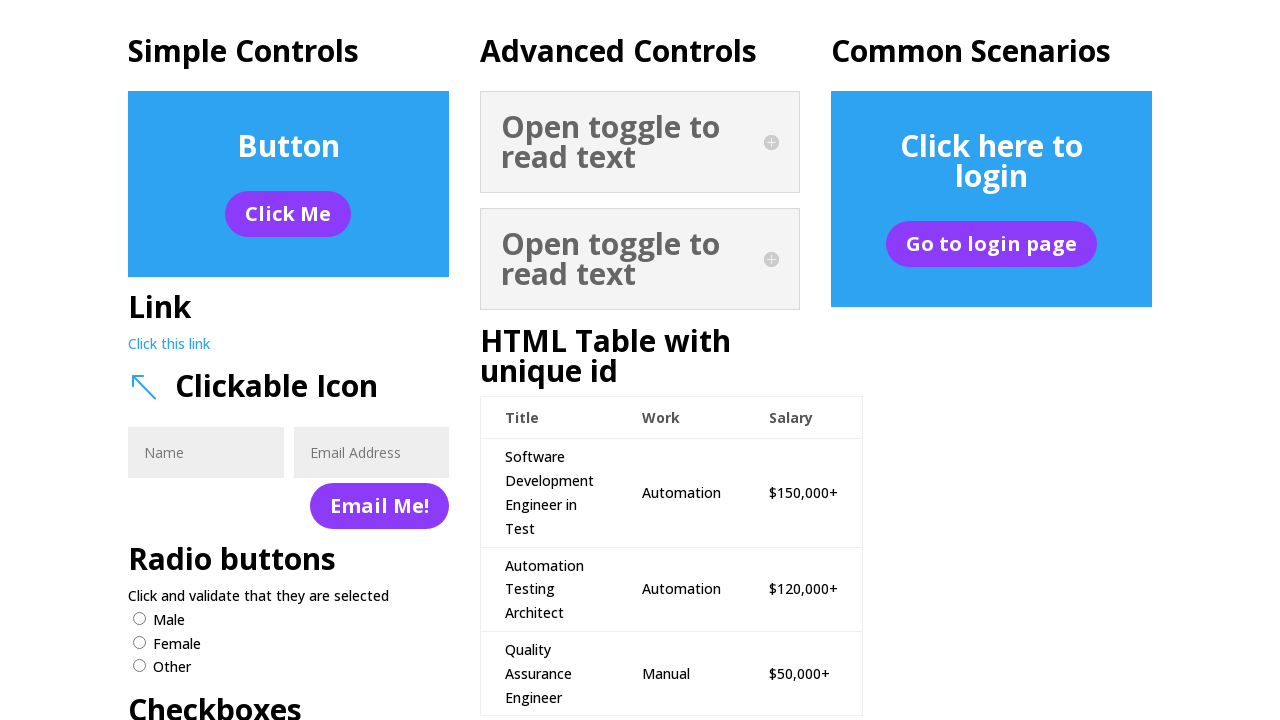

Located title element for salary $120,000 in table
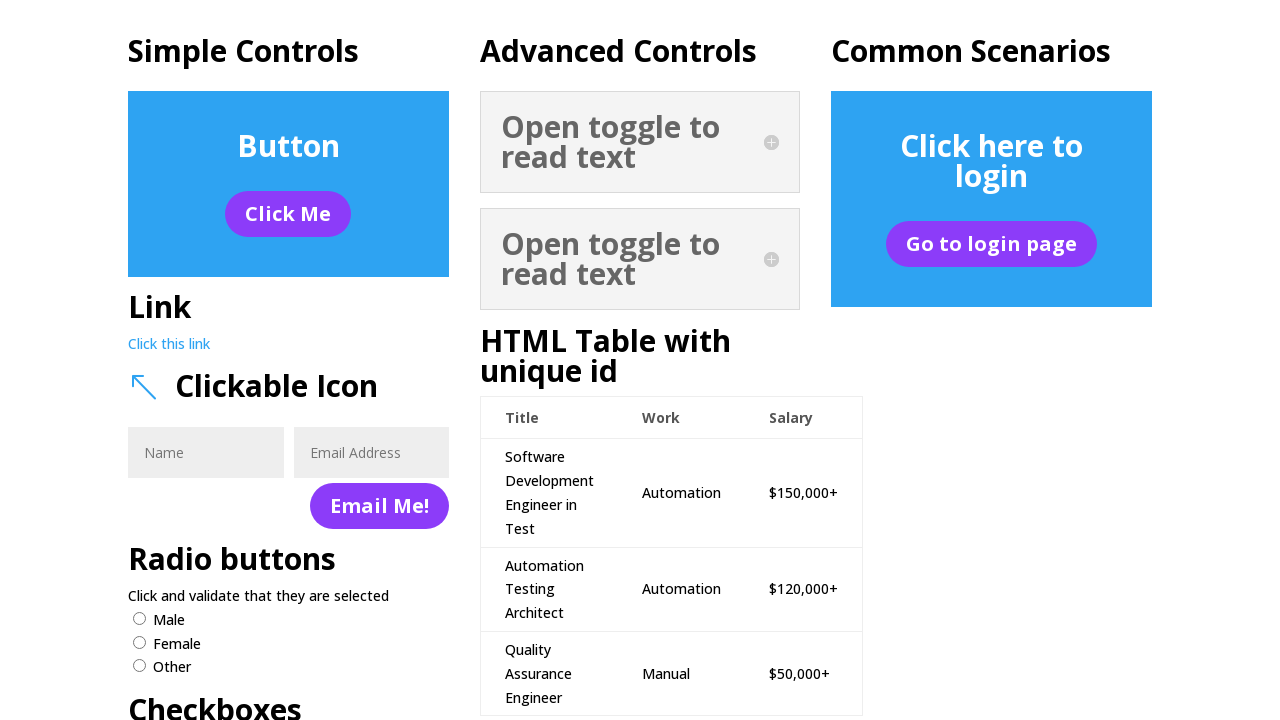

Retrieved title text: Automation Testing Architect
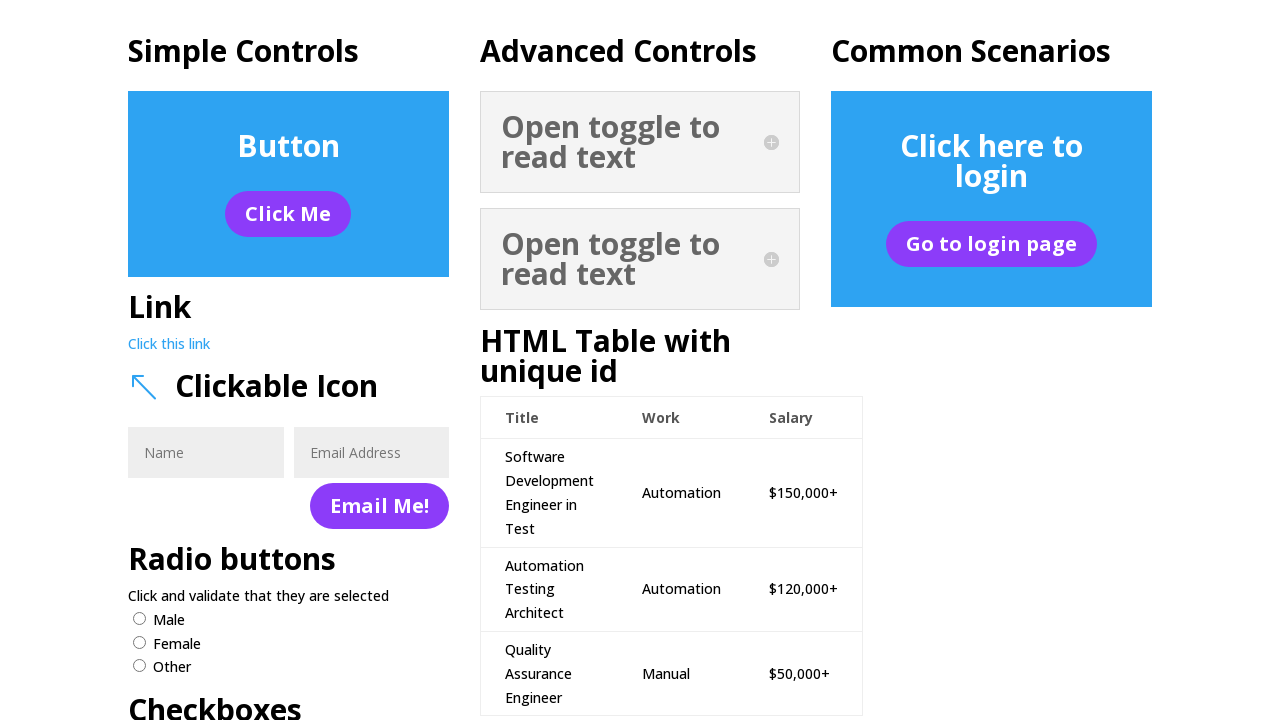

Printed title result: Automation Testing Architect
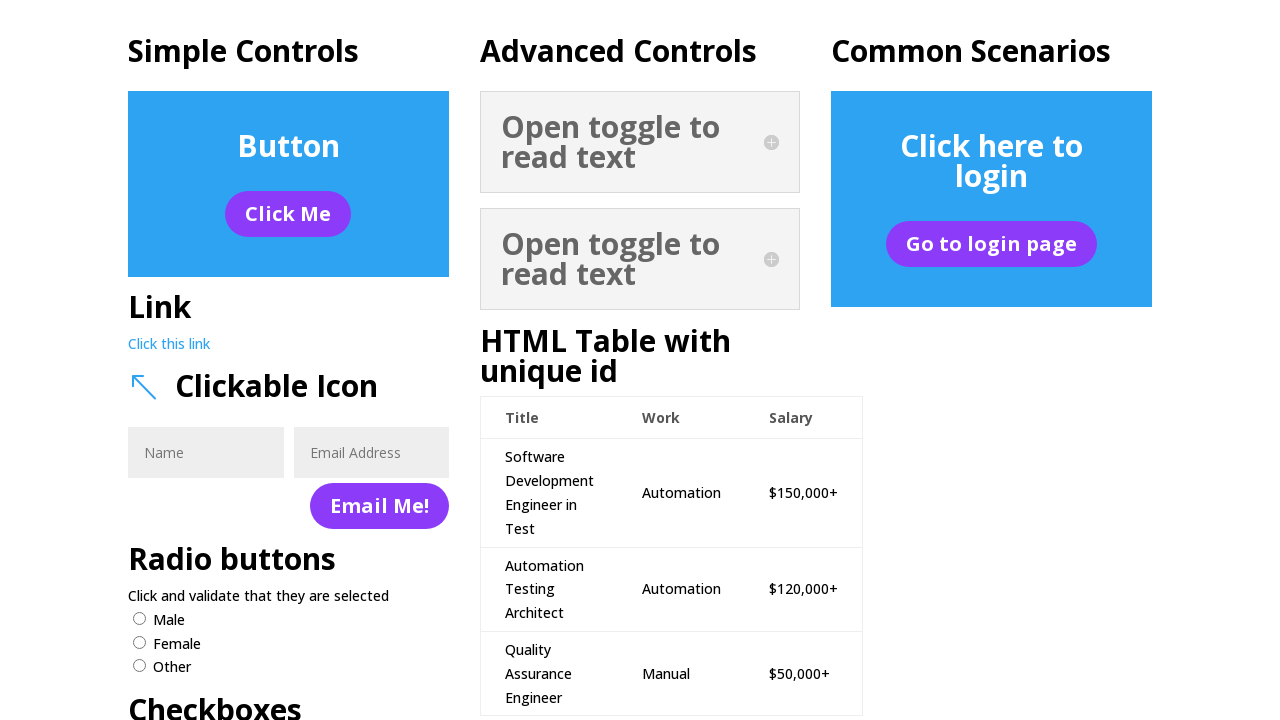

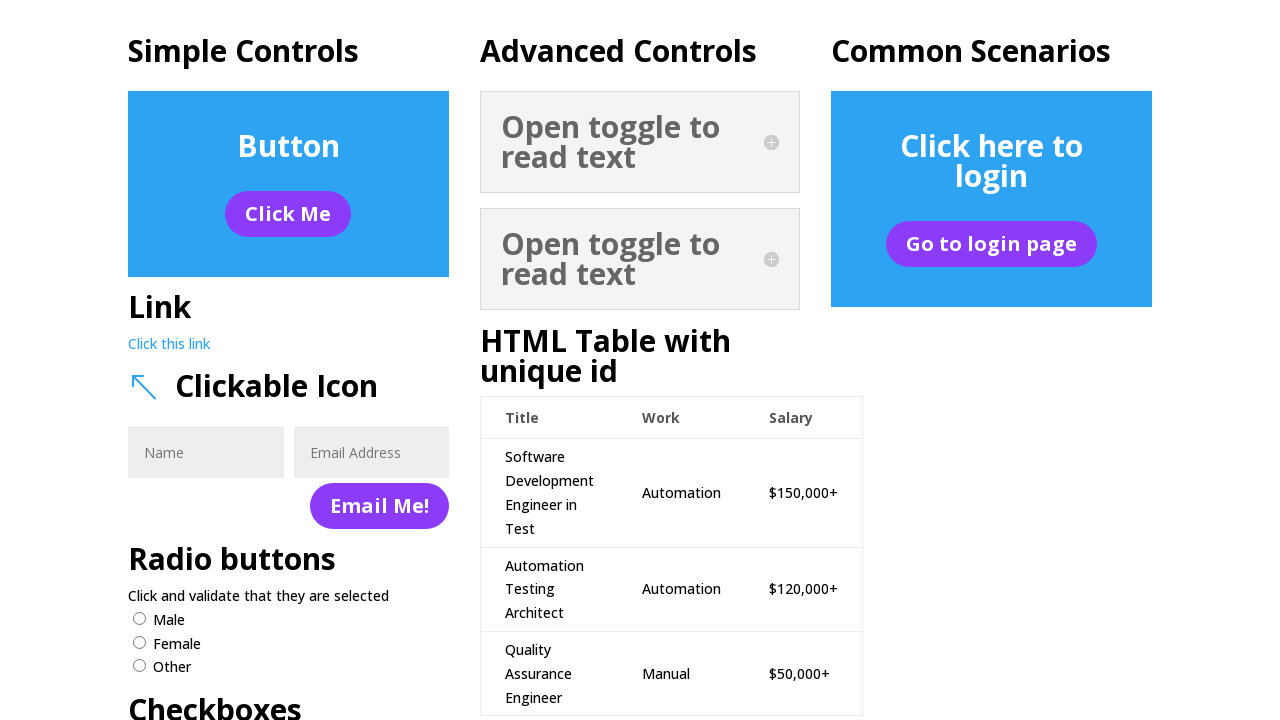